Navigates to an OpenCart store homepage and clicks on the MacBook product link to view product details.

Starting URL: https://naveenautomationlabs.com/opencart/

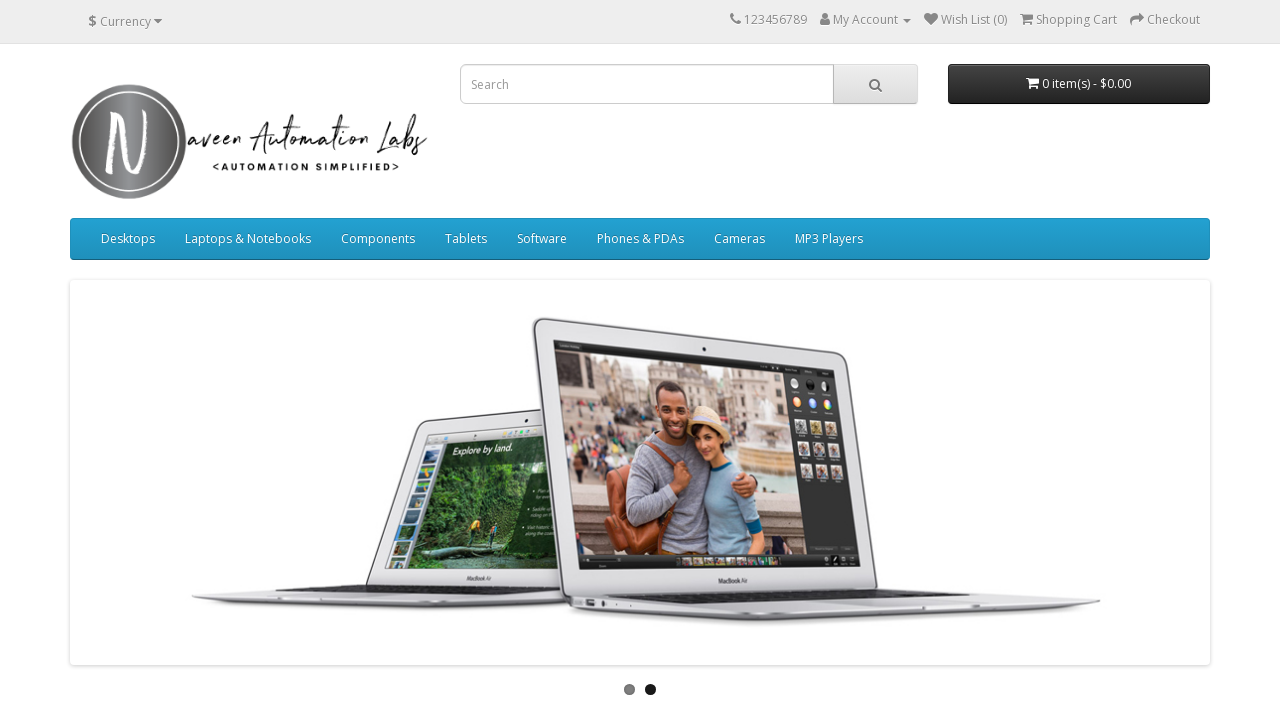

Clicked on MacBook product link at (126, 360) on a:text('MacBook')
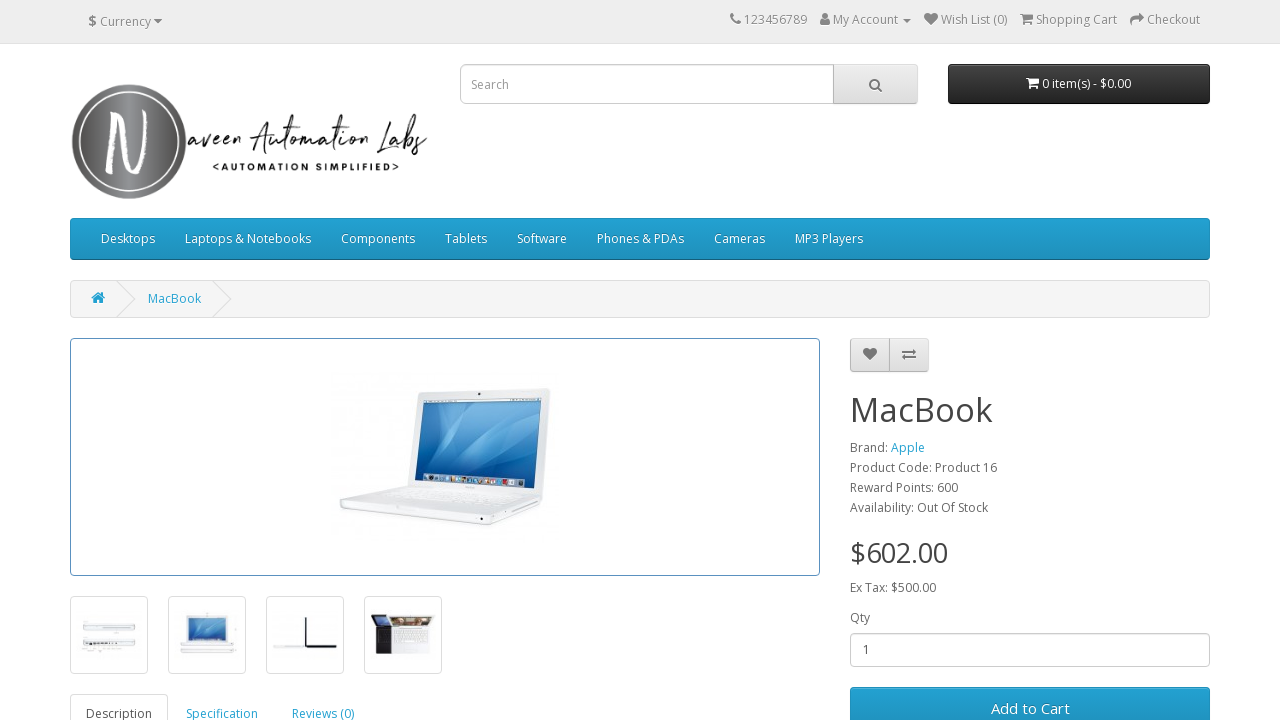

Product page DOM content loaded
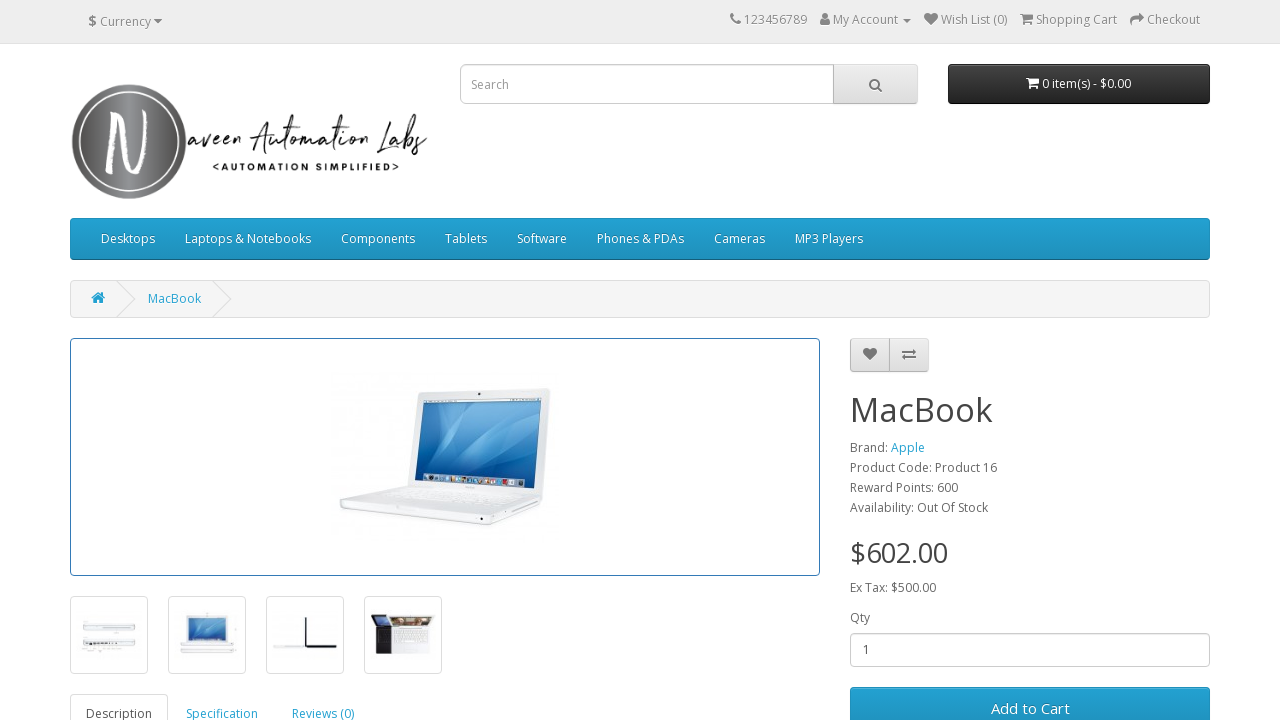

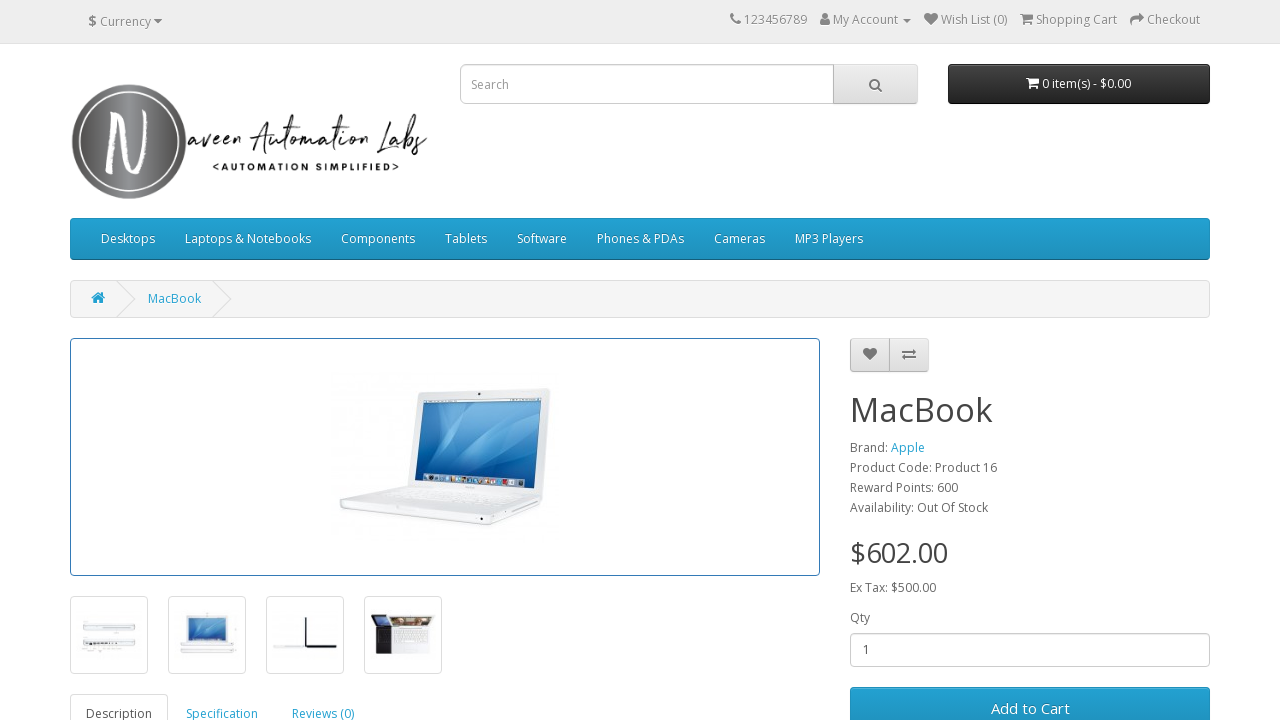